Tests a multi-select dropdown functionality by iterating through all available options, selecting each one individually, and then deselecting all options.

Starting URL: https://www.syntaxprojects.com/basic-select-dropdown-demo.php

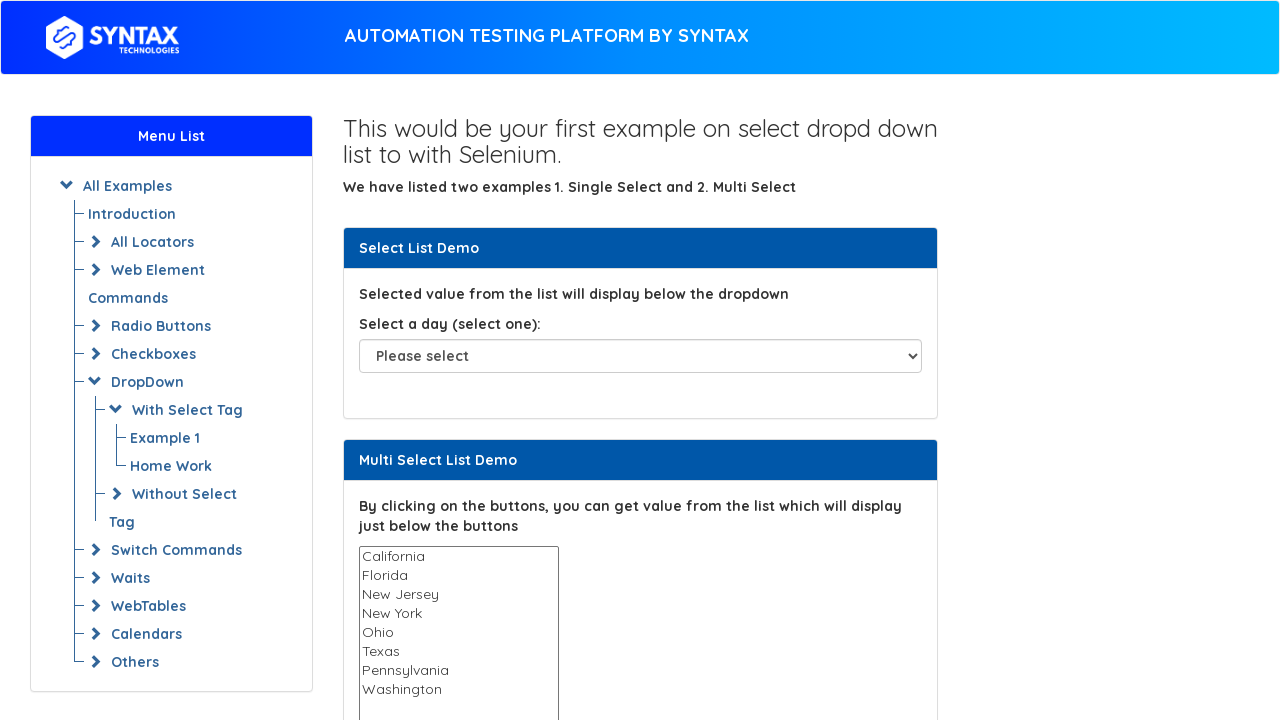

Located the States dropdown element
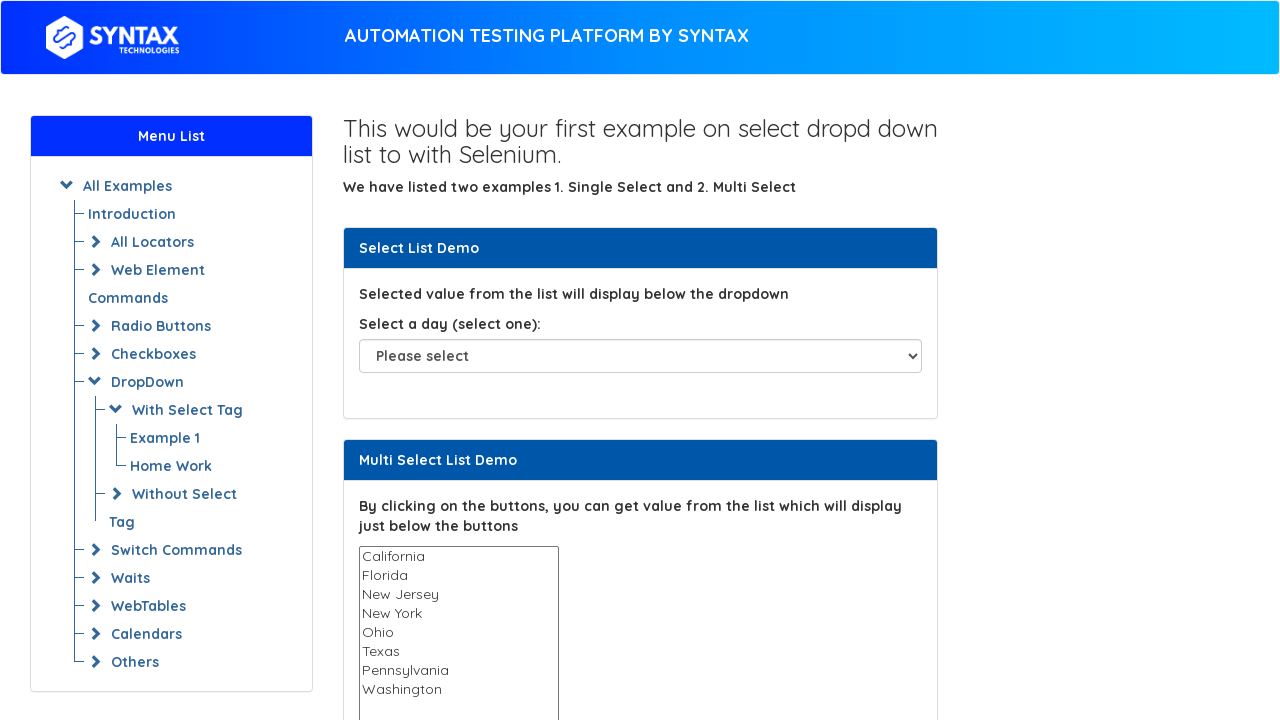

States dropdown is now visible
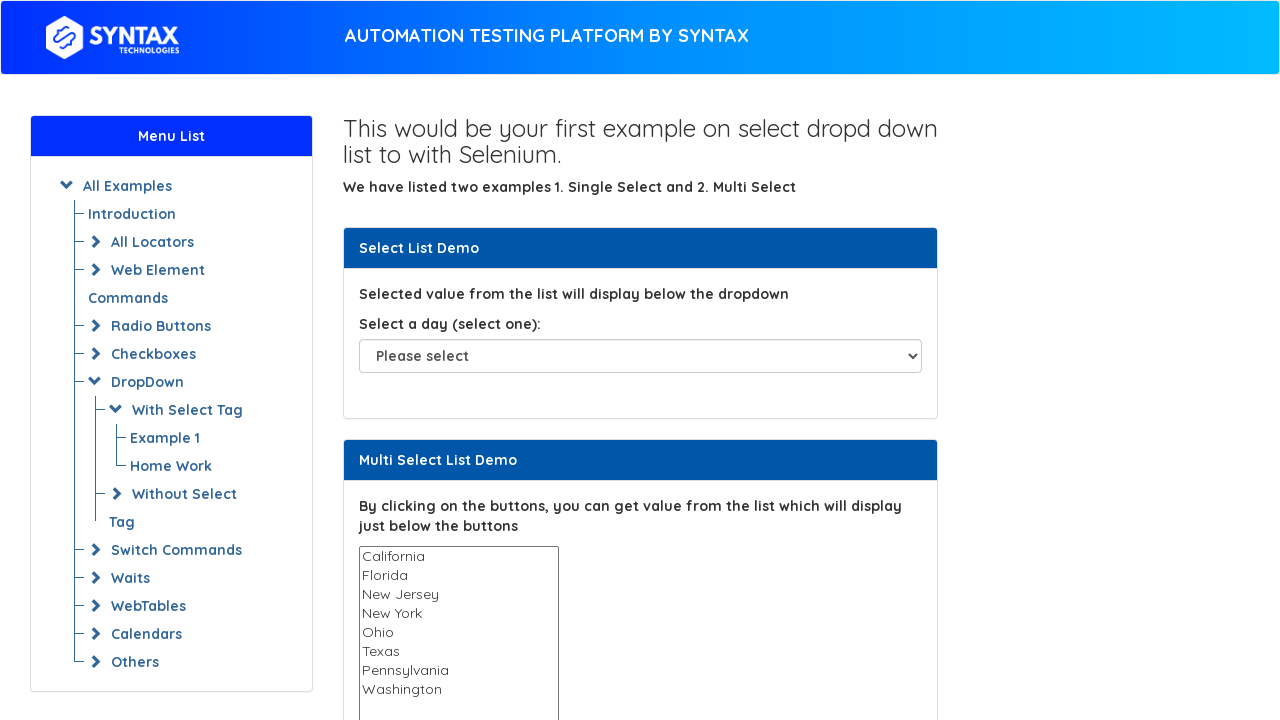

Retrieved all options from the dropdown
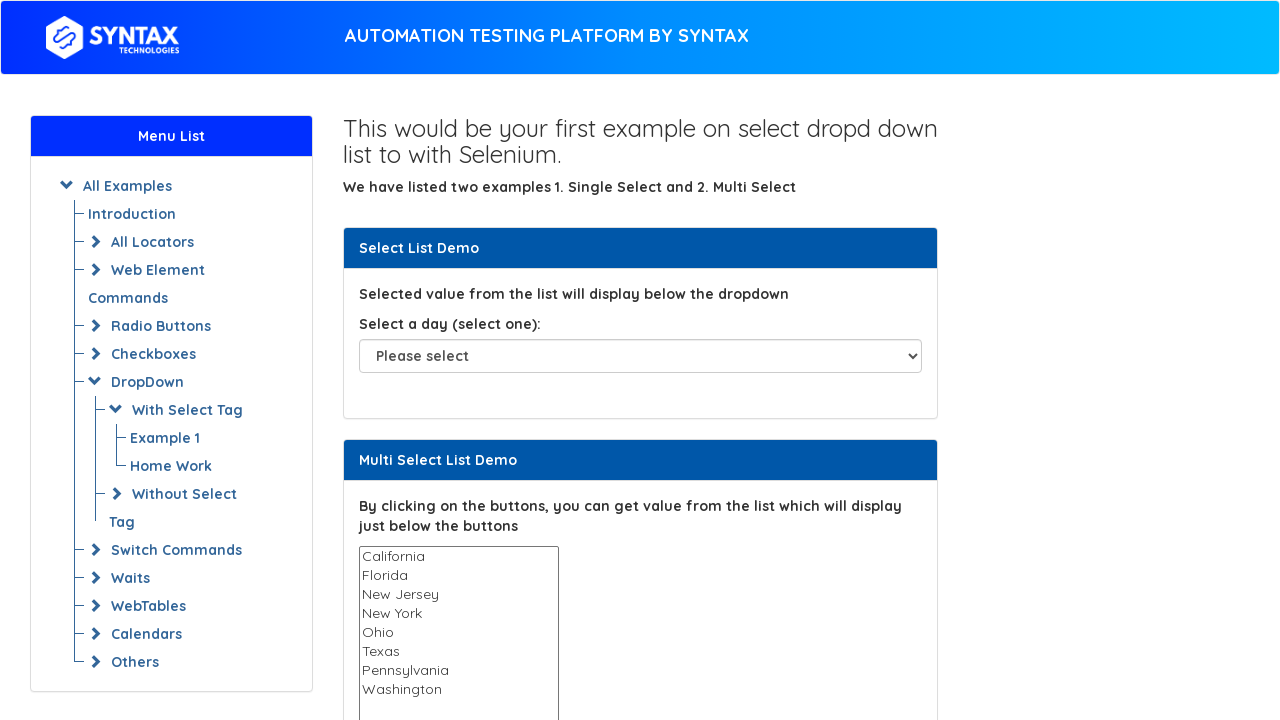

Checked if dropdown supports multiple selections: True
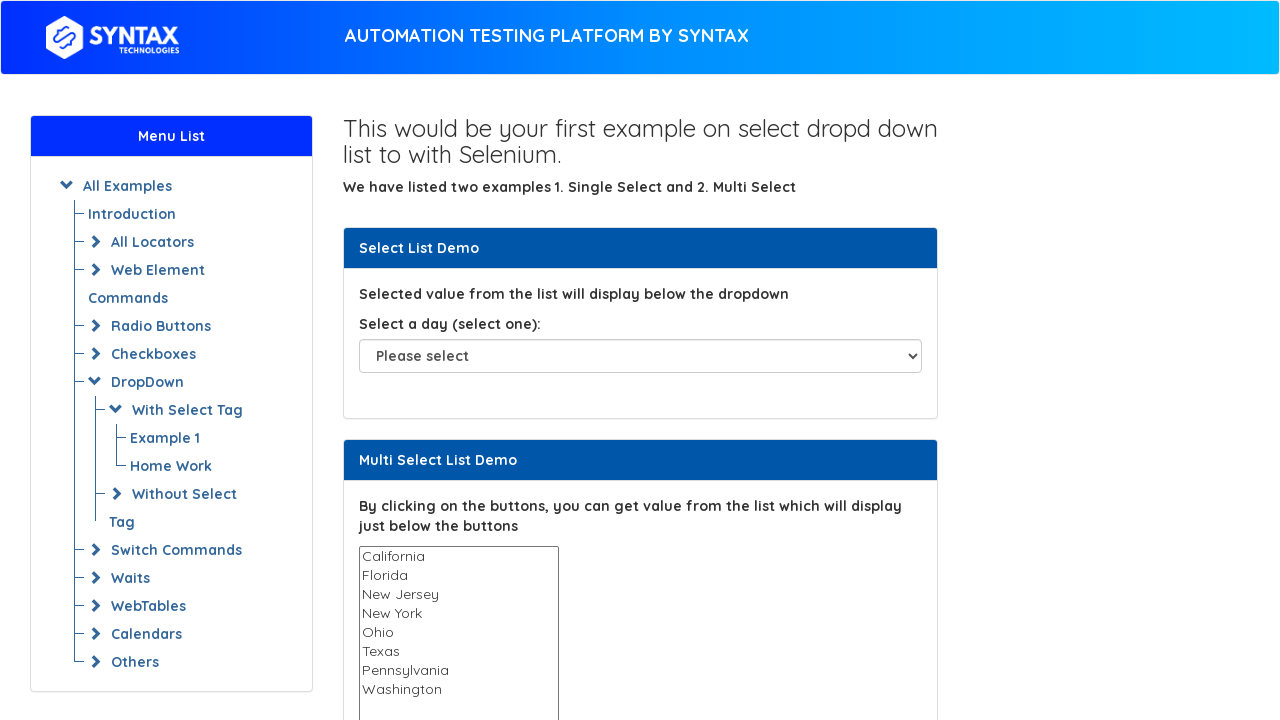

Selected option: 'California' on select[name='States']
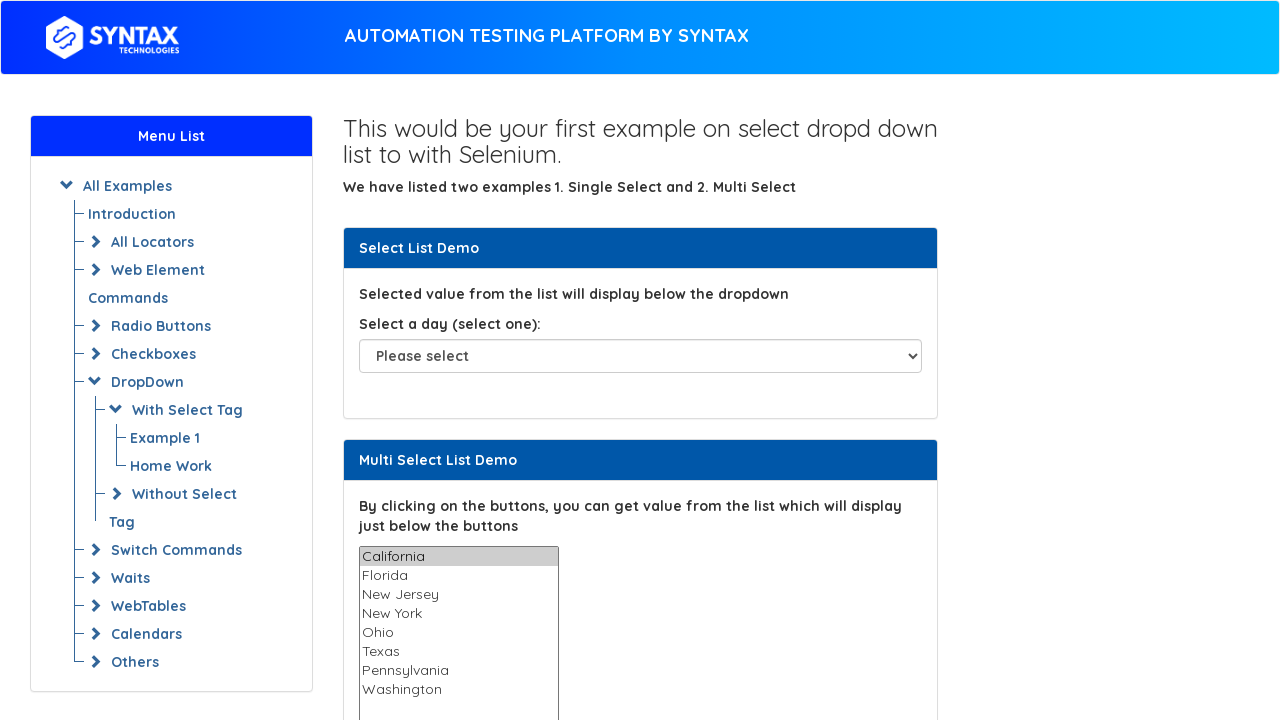

Waited 500ms to observe selection
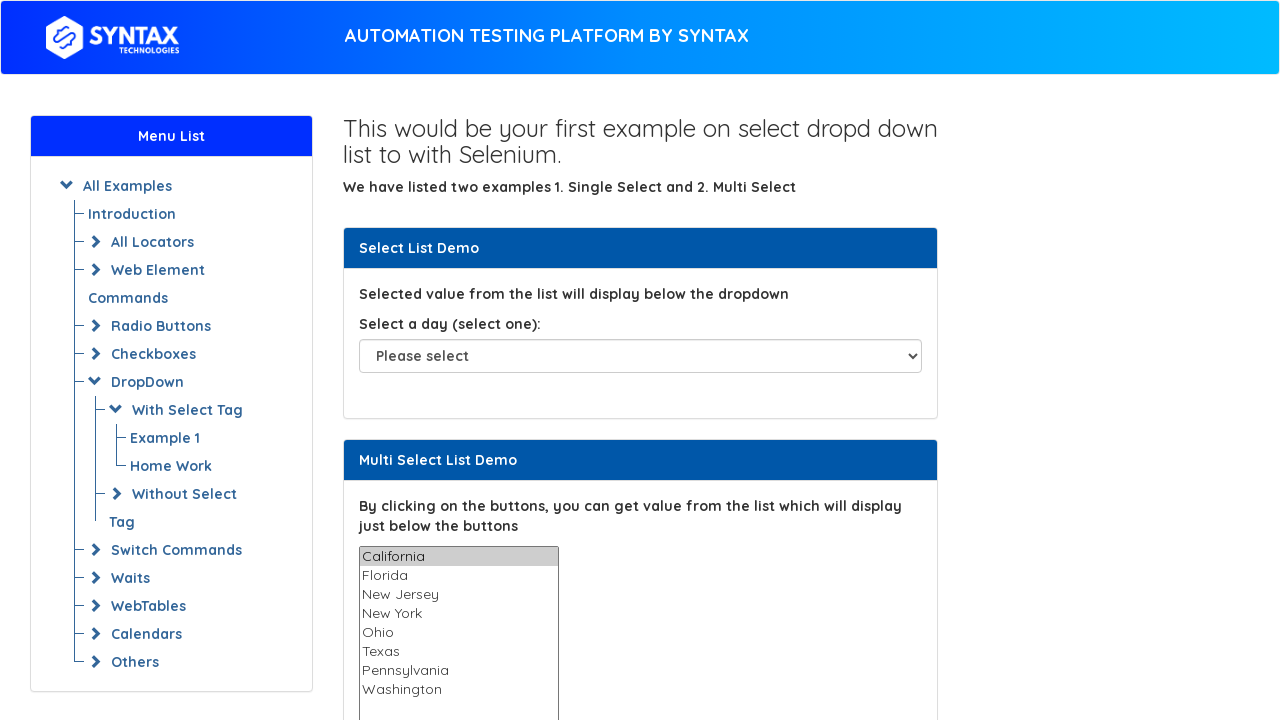

Deselected all options after selecting 'California'
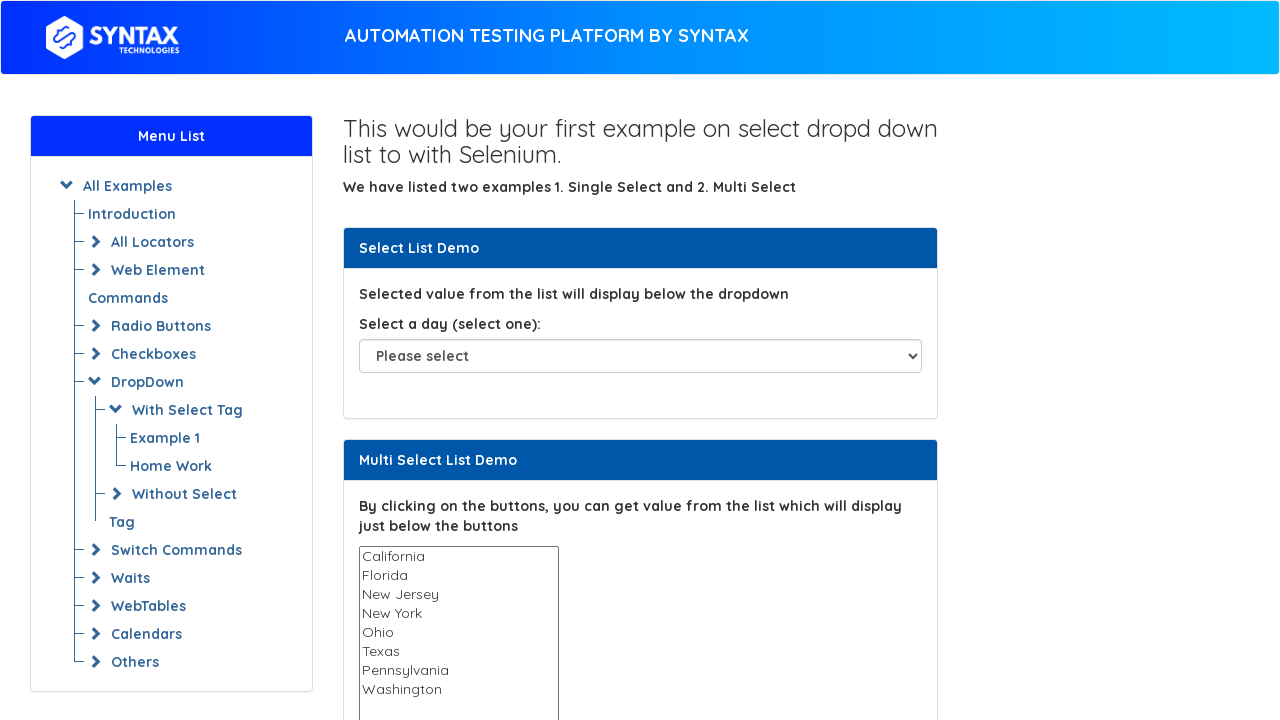

Selected option: 'Florida' on select[name='States']
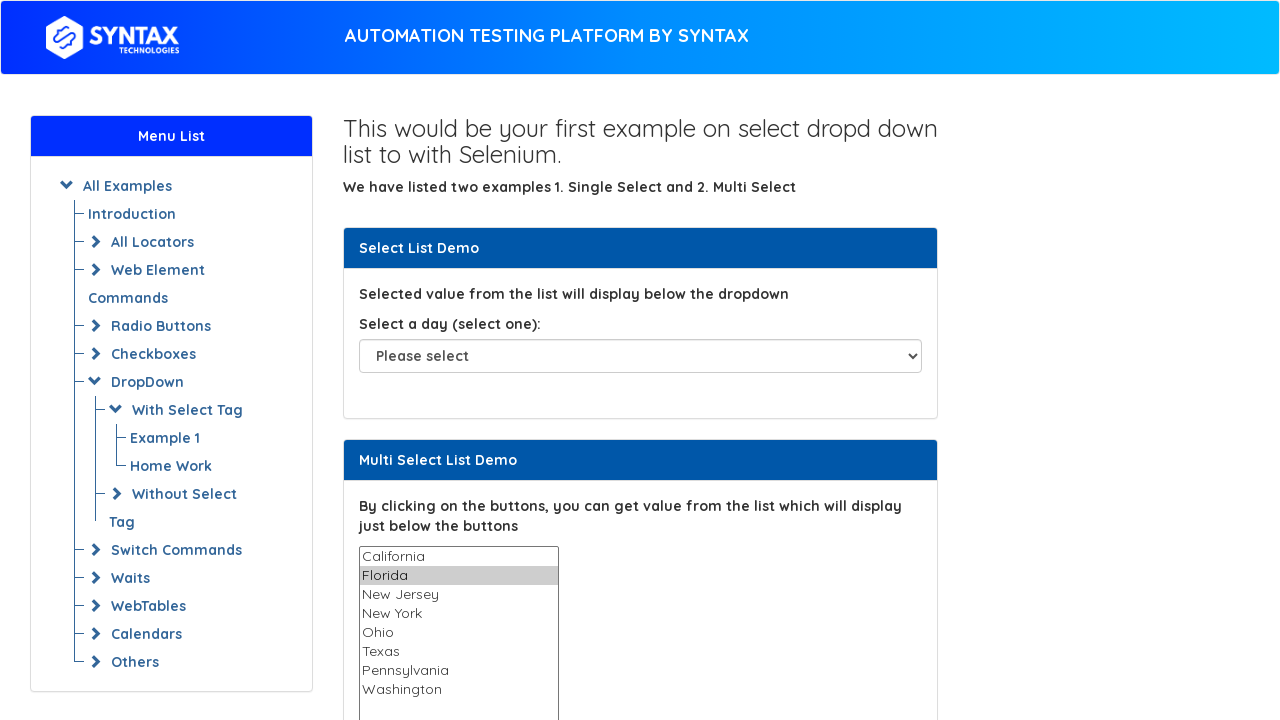

Waited 500ms to observe selection
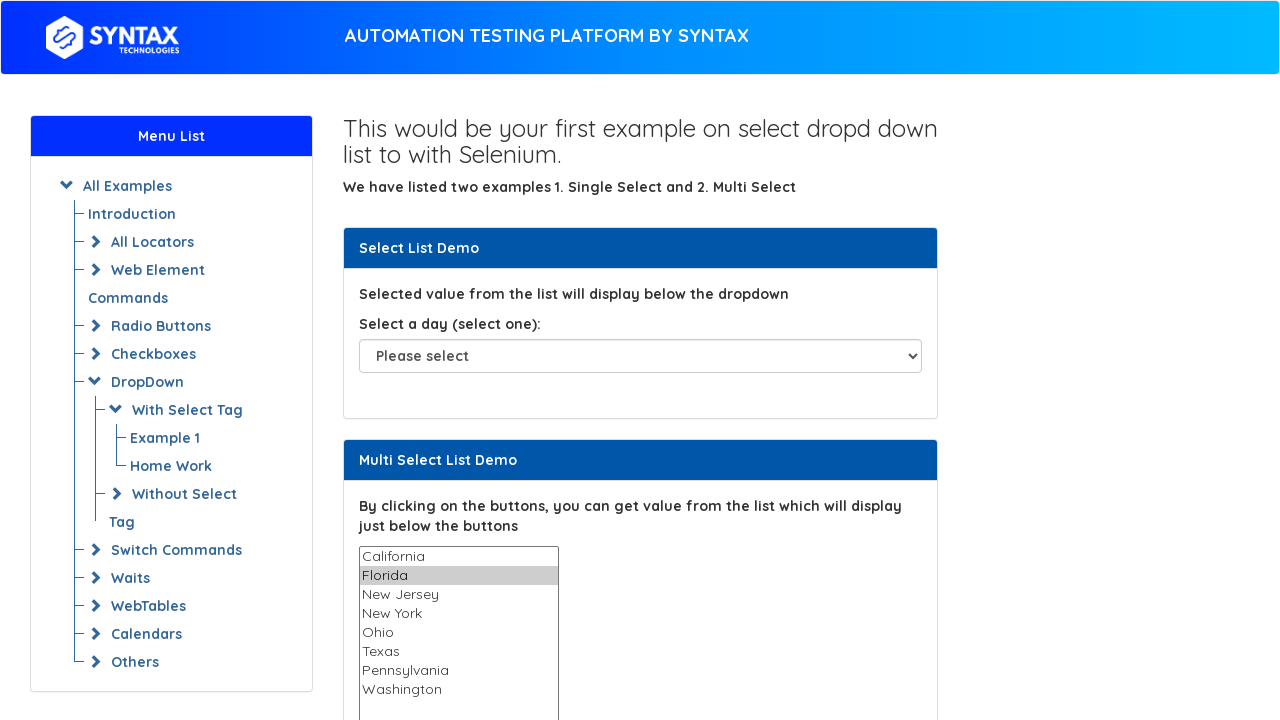

Deselected all options after selecting 'Florida'
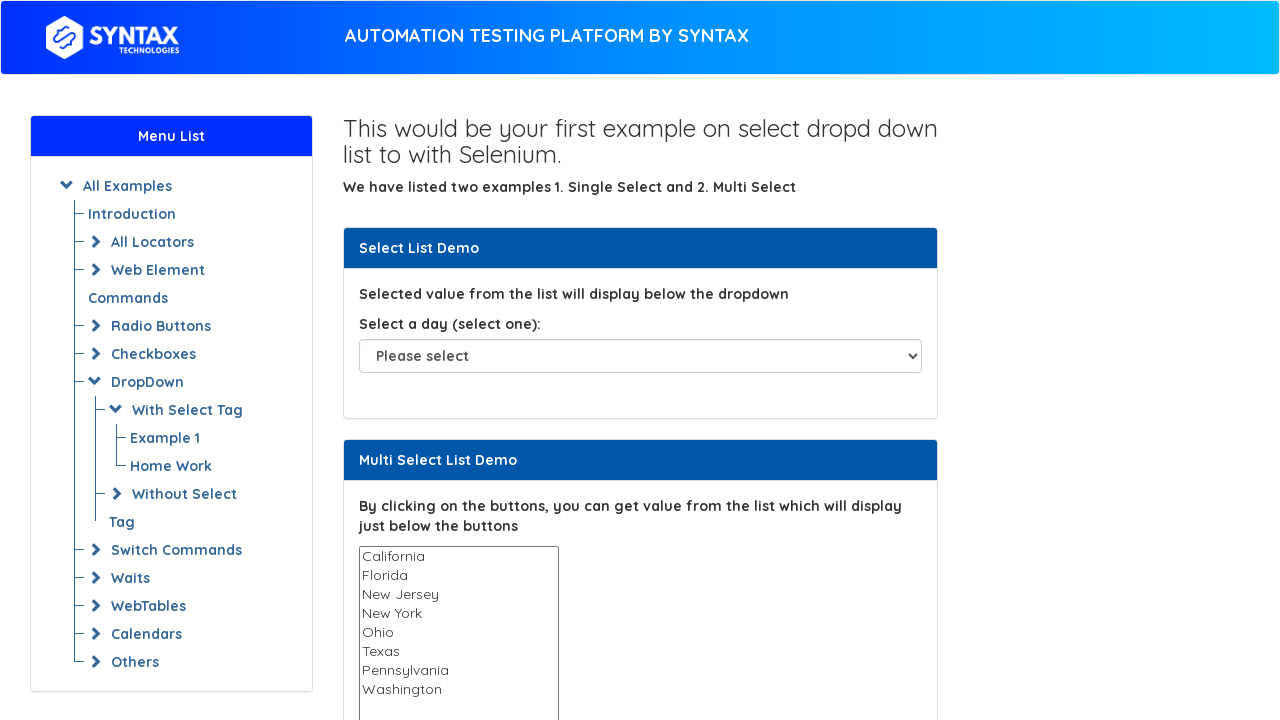

Selected option: 'New Jersey' on select[name='States']
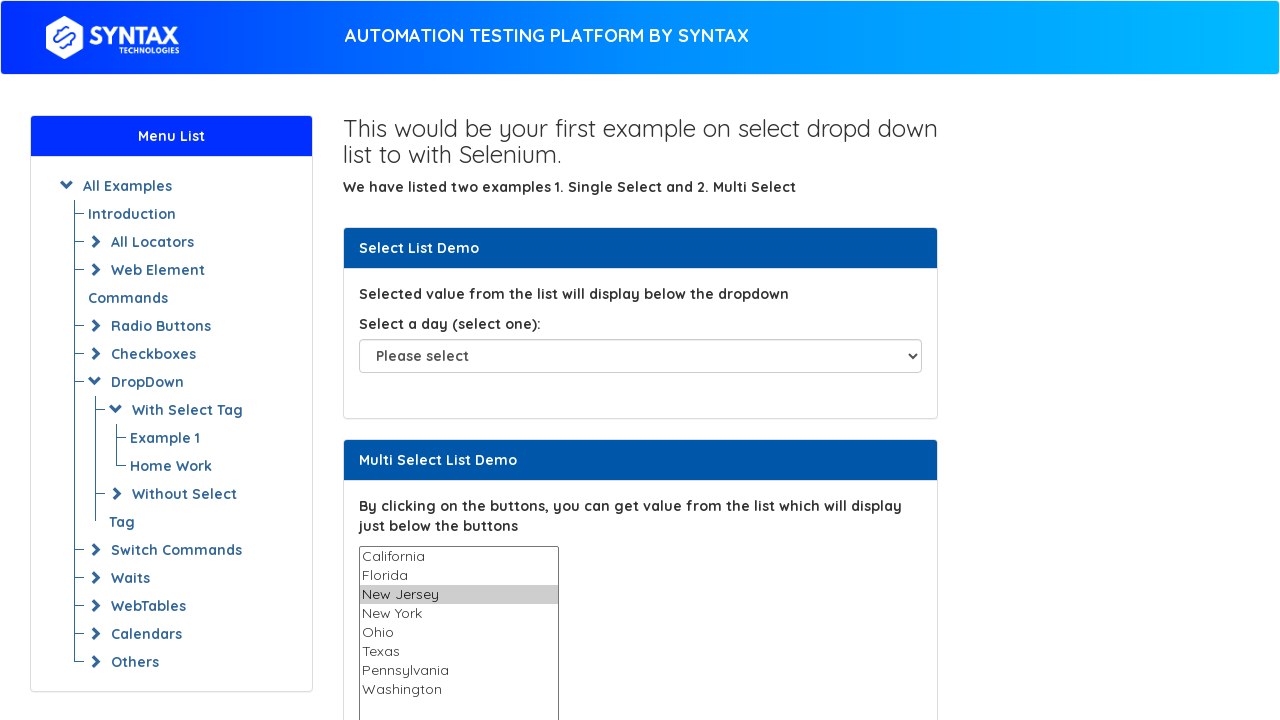

Waited 500ms to observe selection
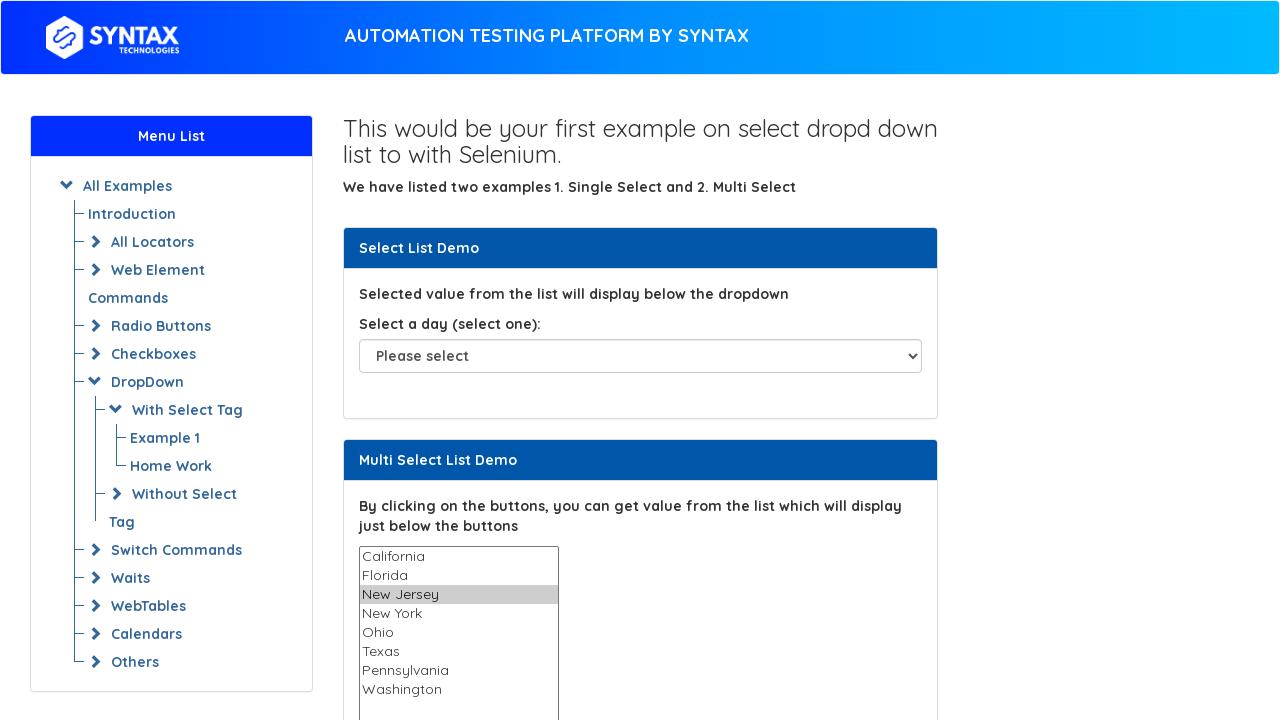

Deselected all options after selecting 'New Jersey'
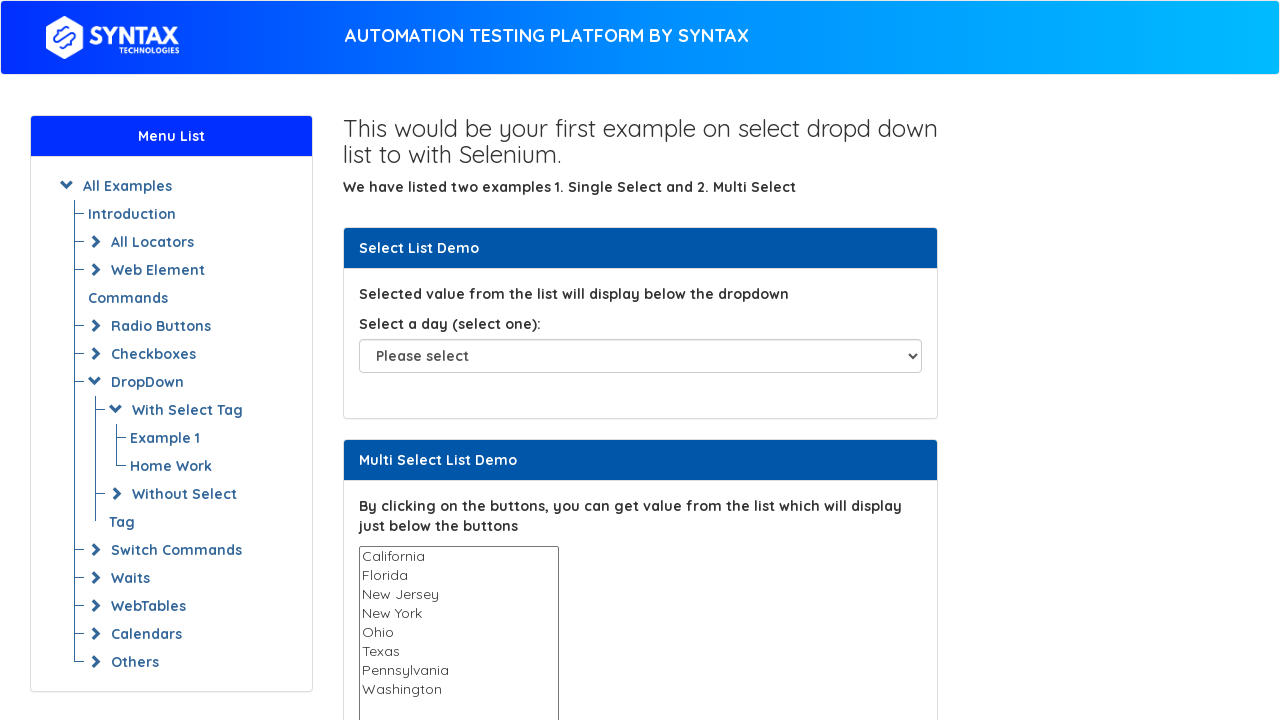

Selected option: 'New York' on select[name='States']
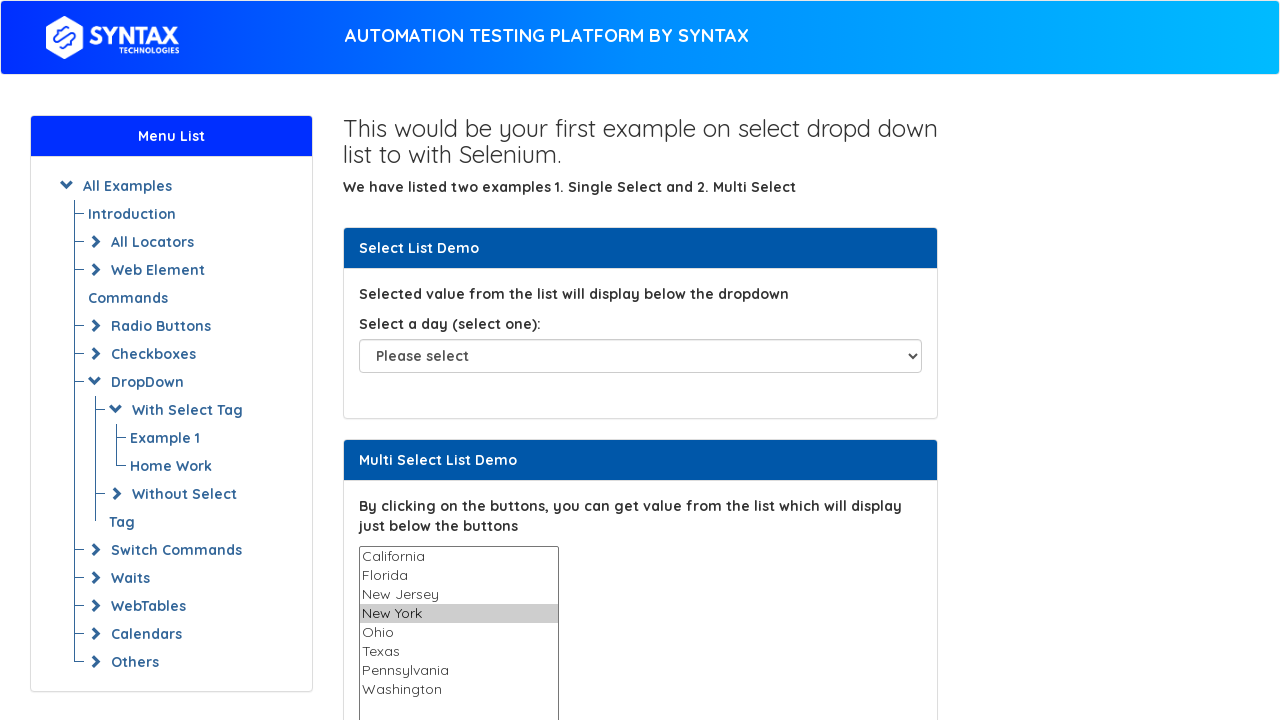

Waited 500ms to observe selection
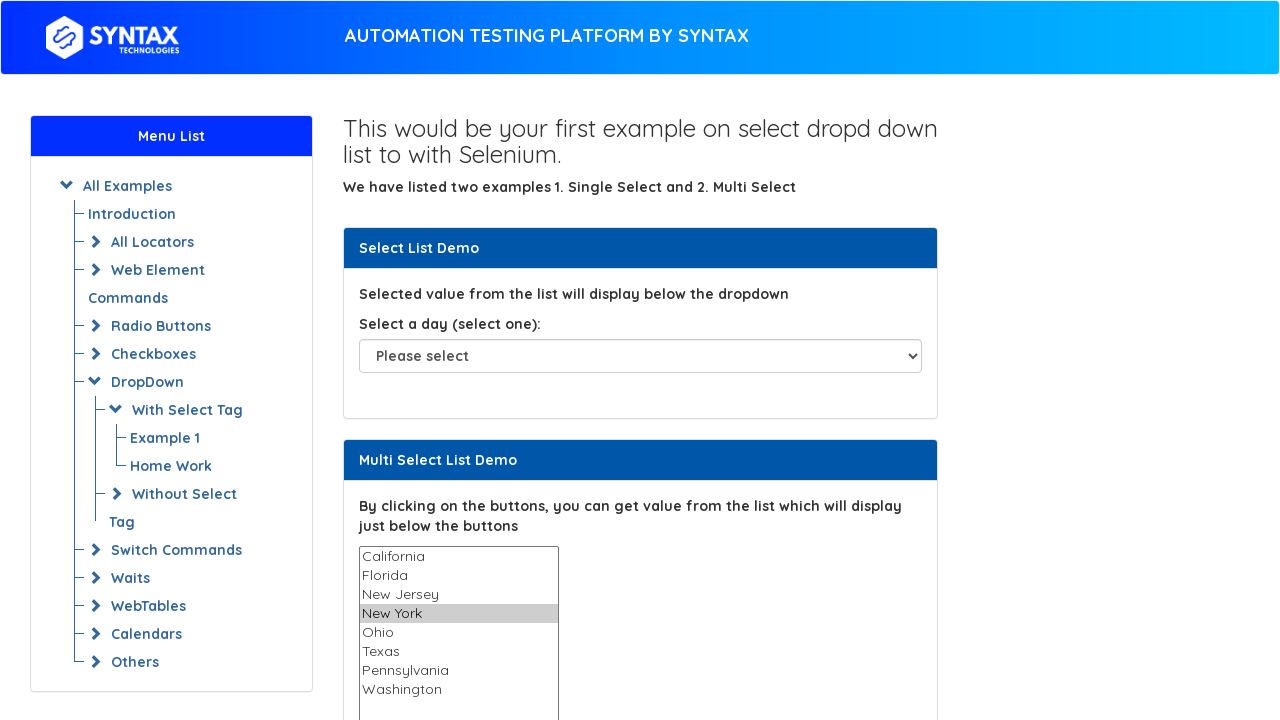

Deselected all options after selecting 'New York'
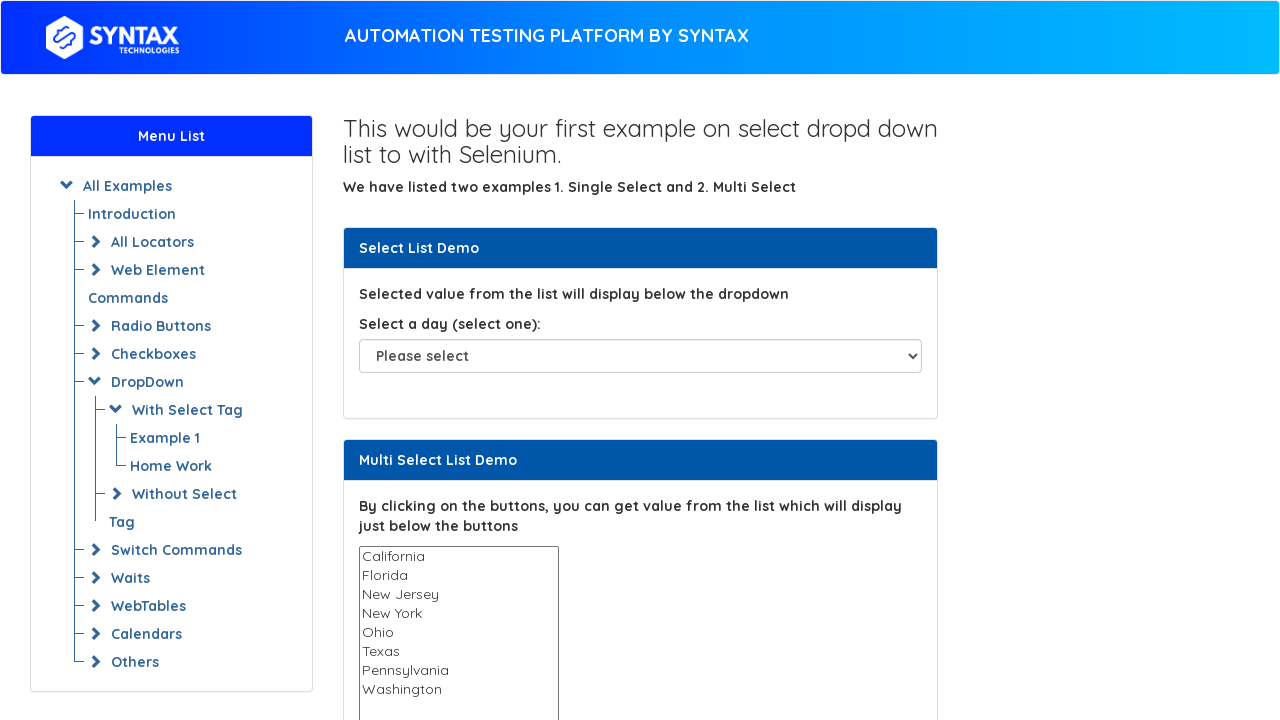

Selected option: 'Ohio' on select[name='States']
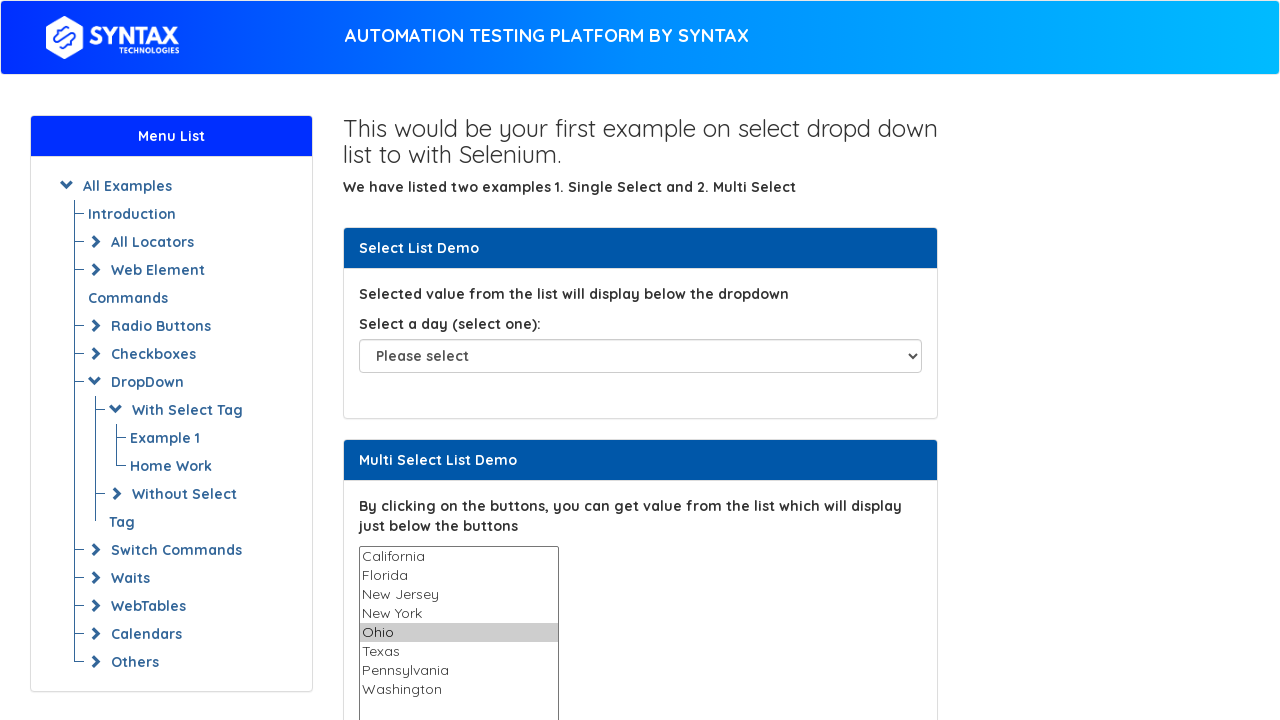

Waited 500ms to observe selection
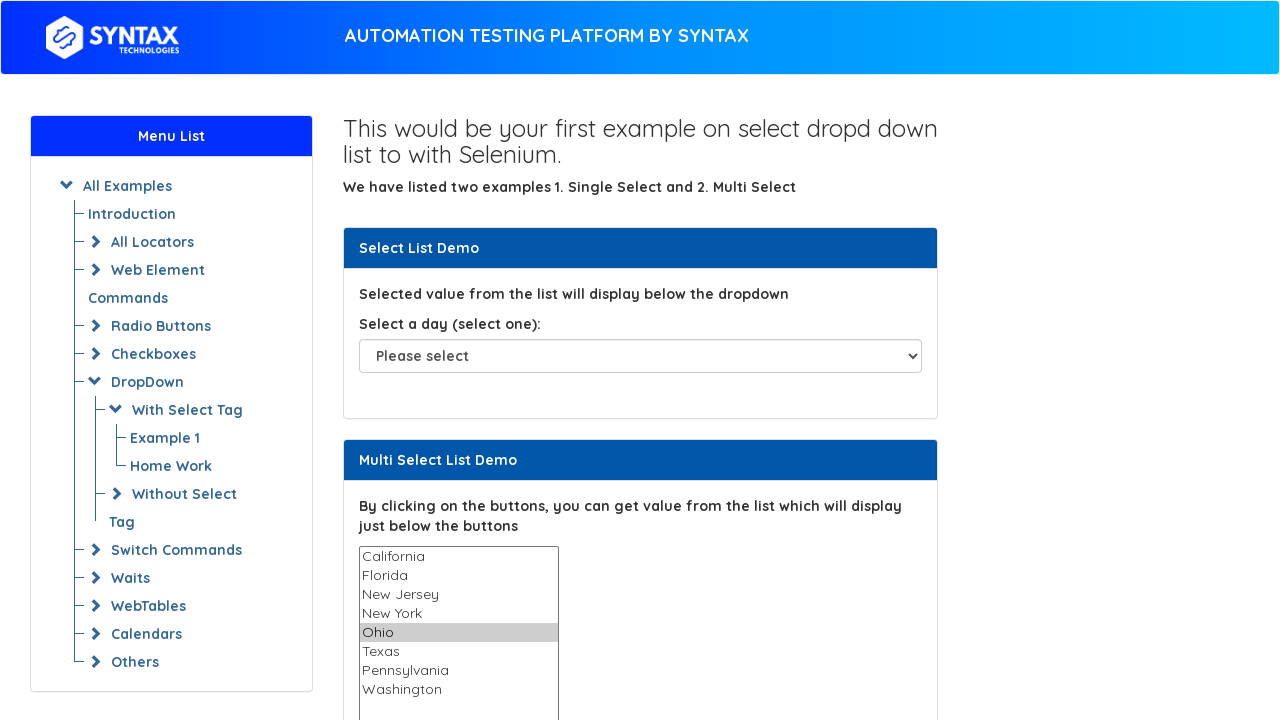

Deselected all options after selecting 'Ohio'
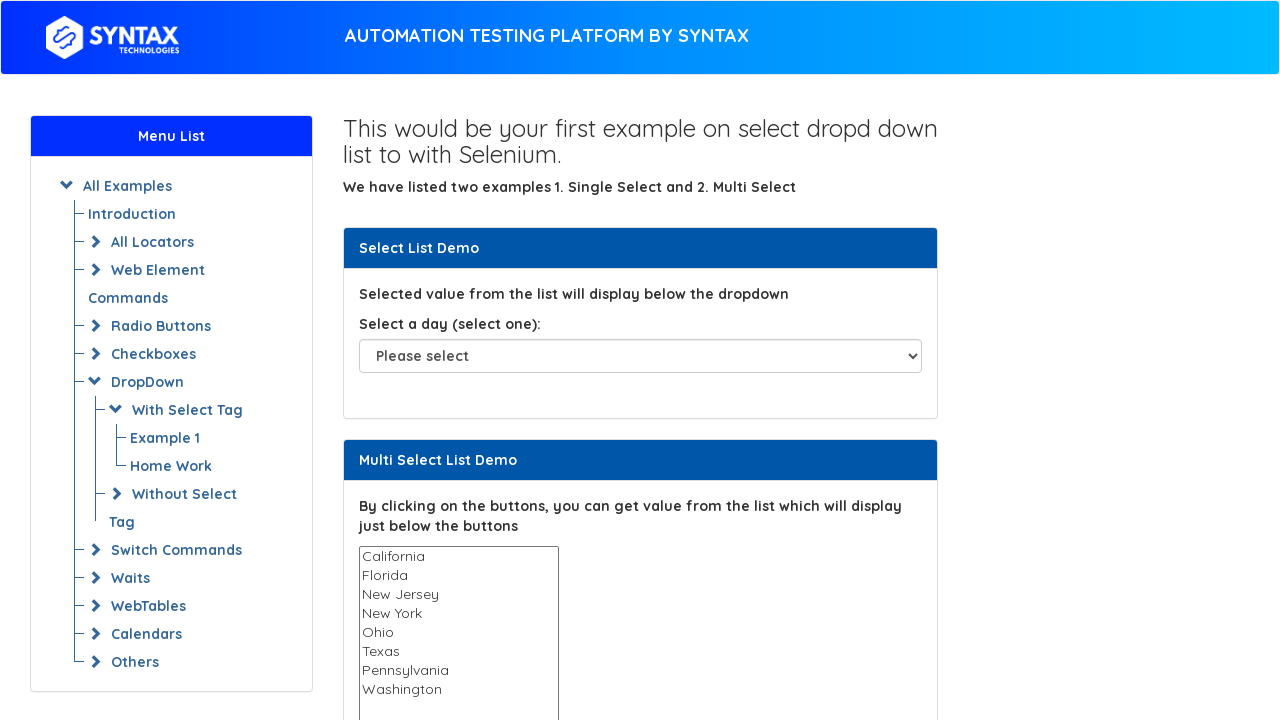

Selected option: 'Texas' on select[name='States']
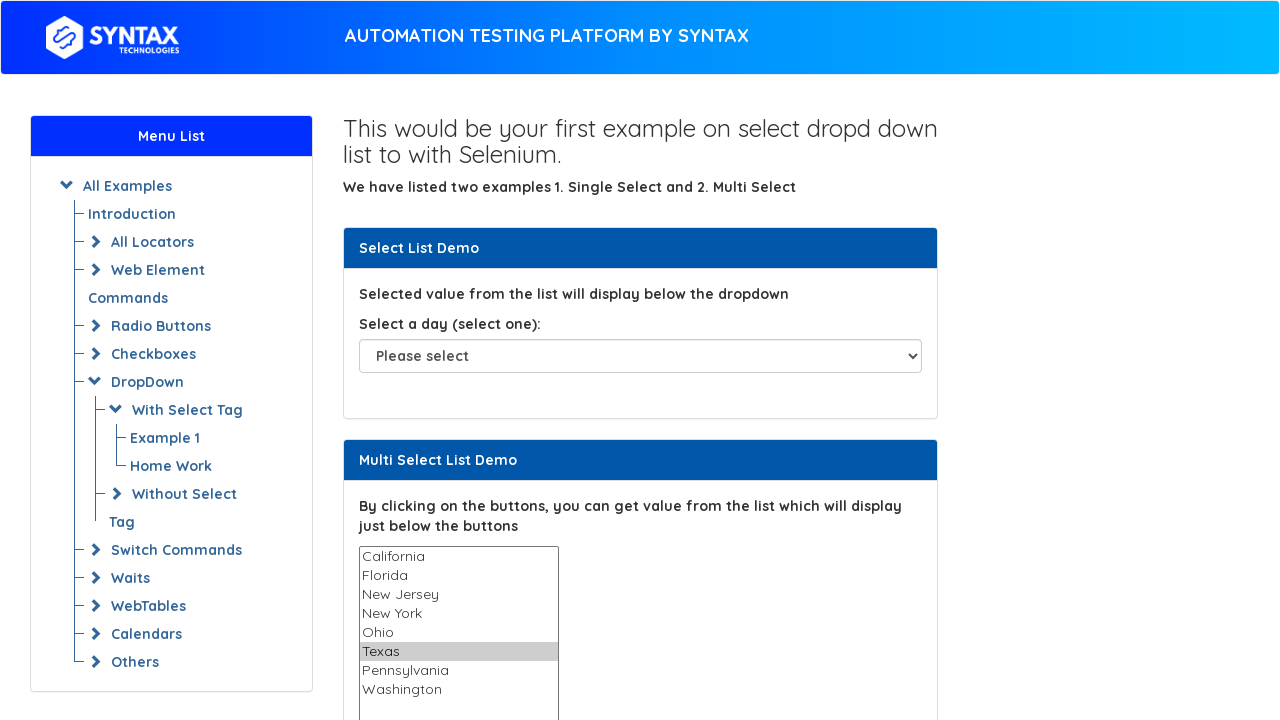

Waited 500ms to observe selection
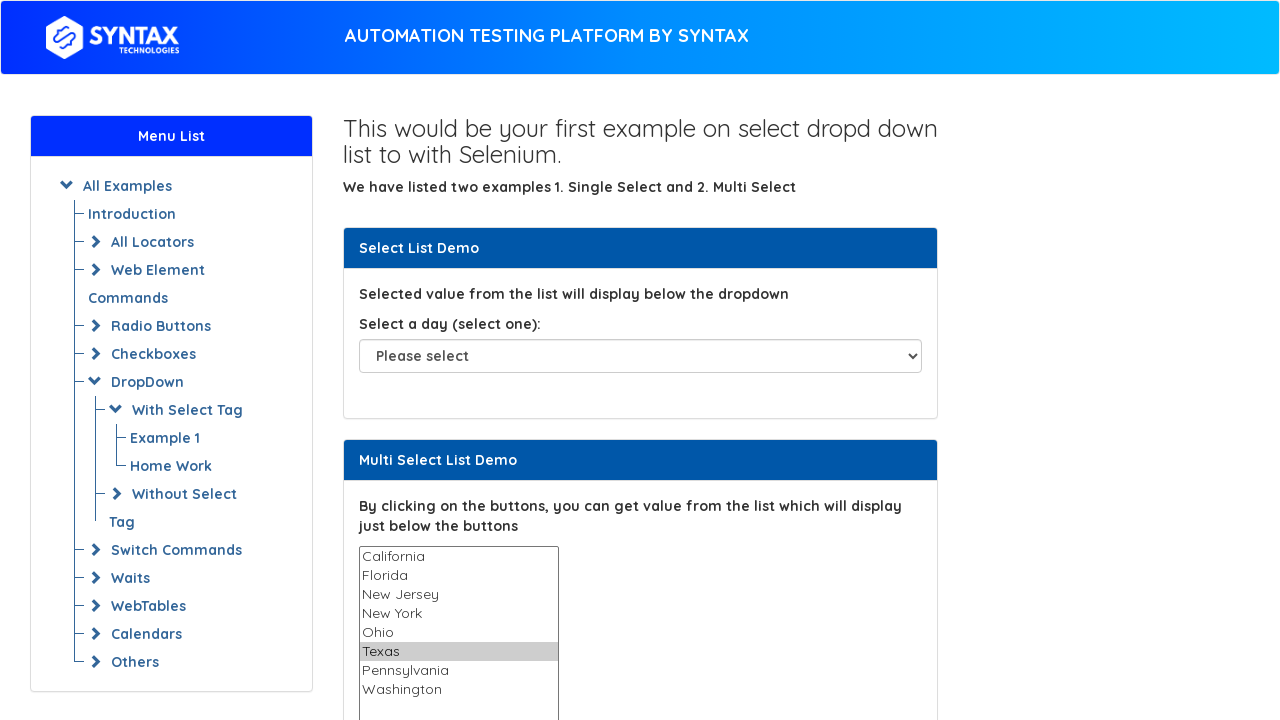

Deselected all options after selecting 'Texas'
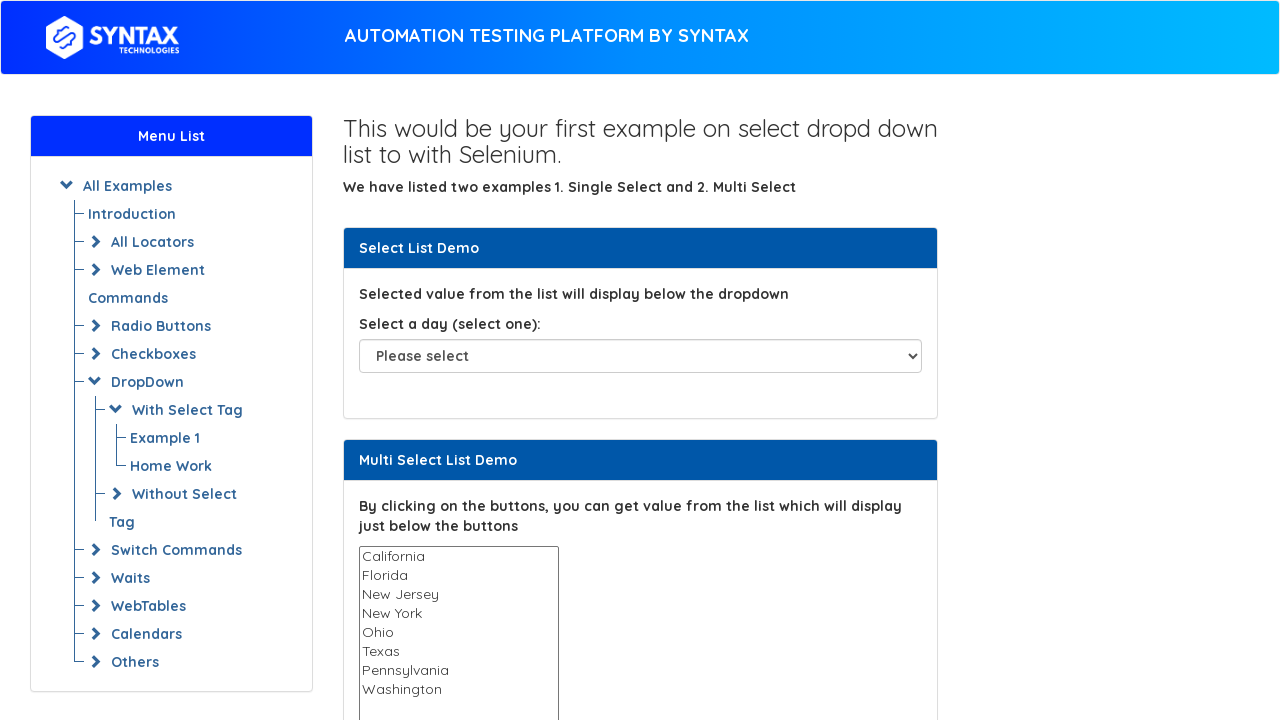

Selected option: 'Pennsylvania' on select[name='States']
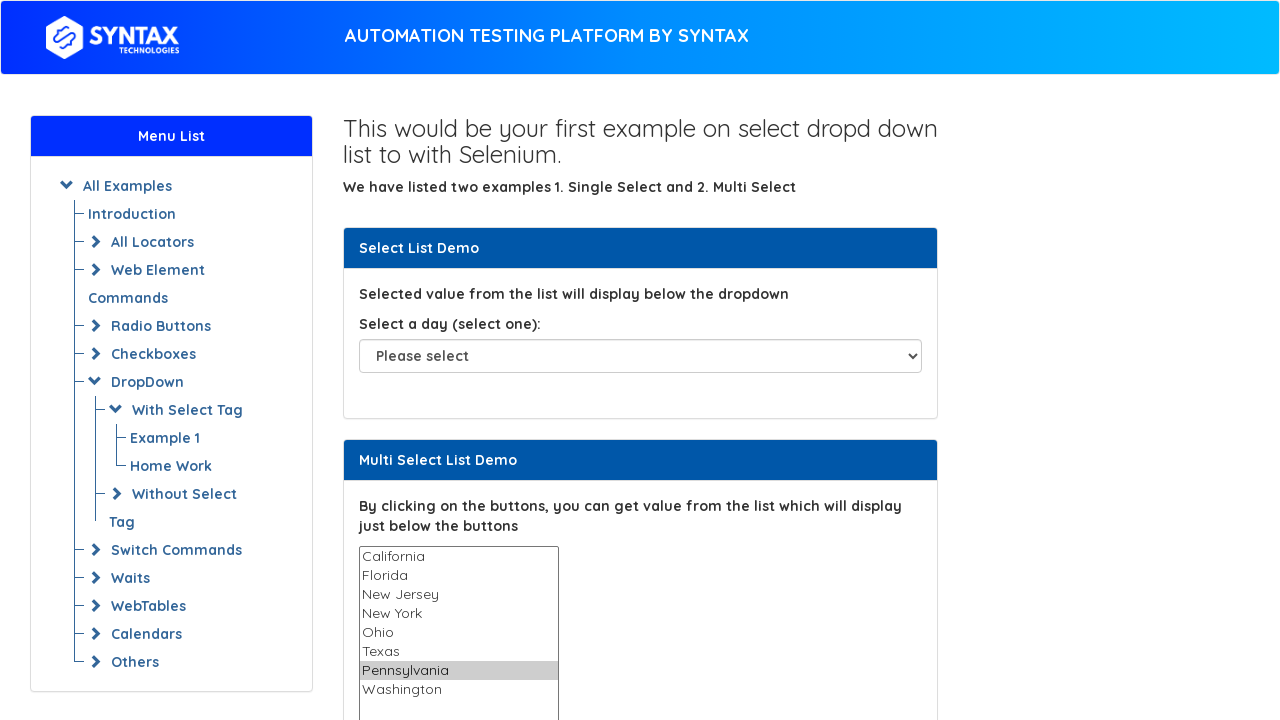

Waited 500ms to observe selection
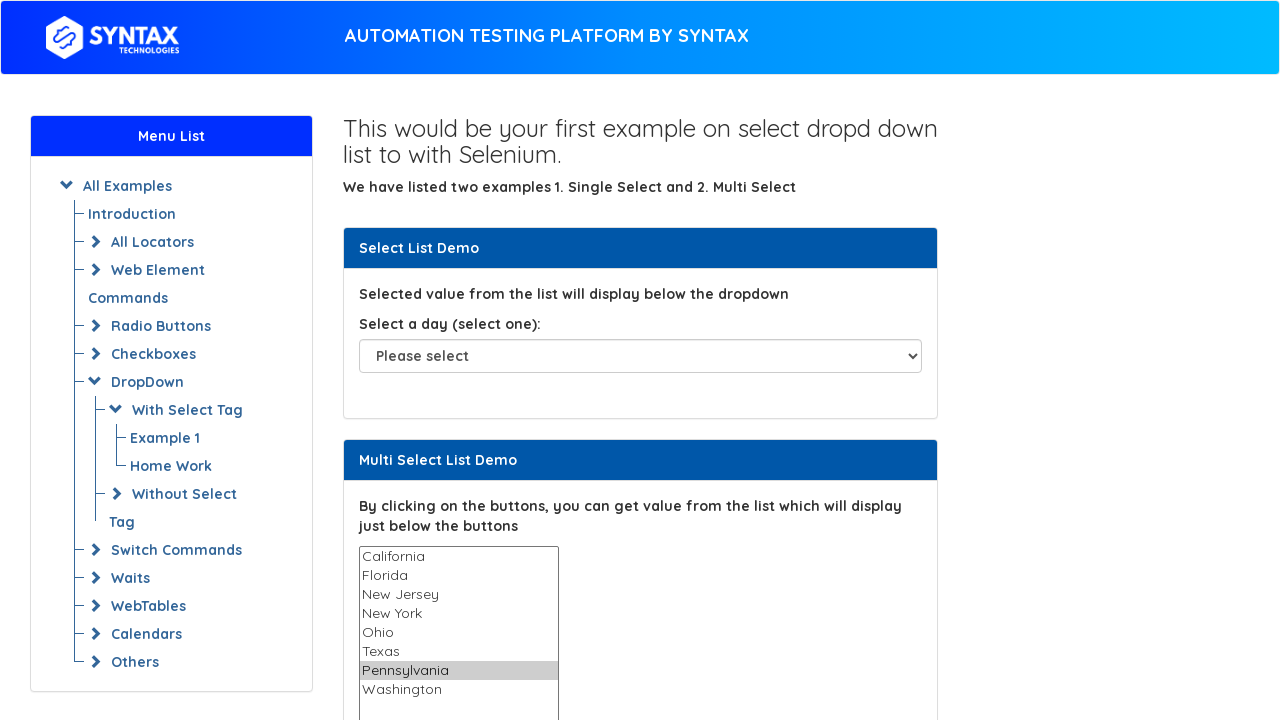

Deselected all options after selecting 'Pennsylvania'
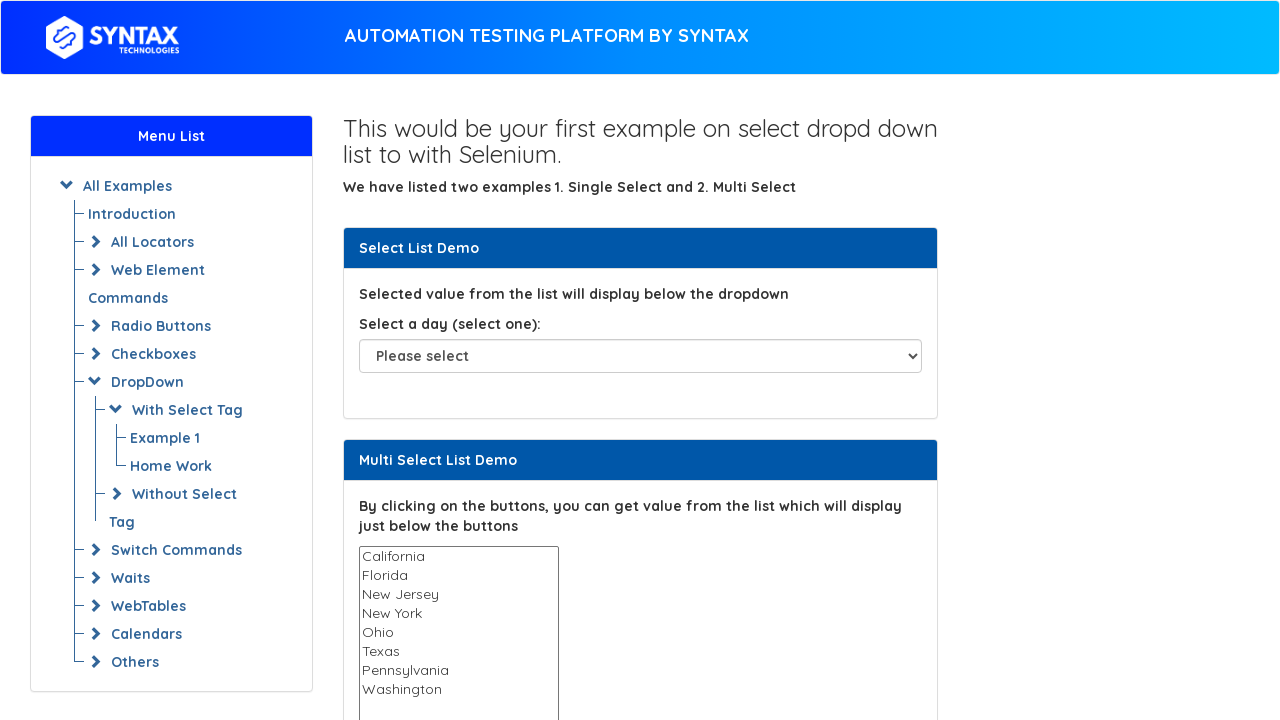

Selected option: 'Washington' on select[name='States']
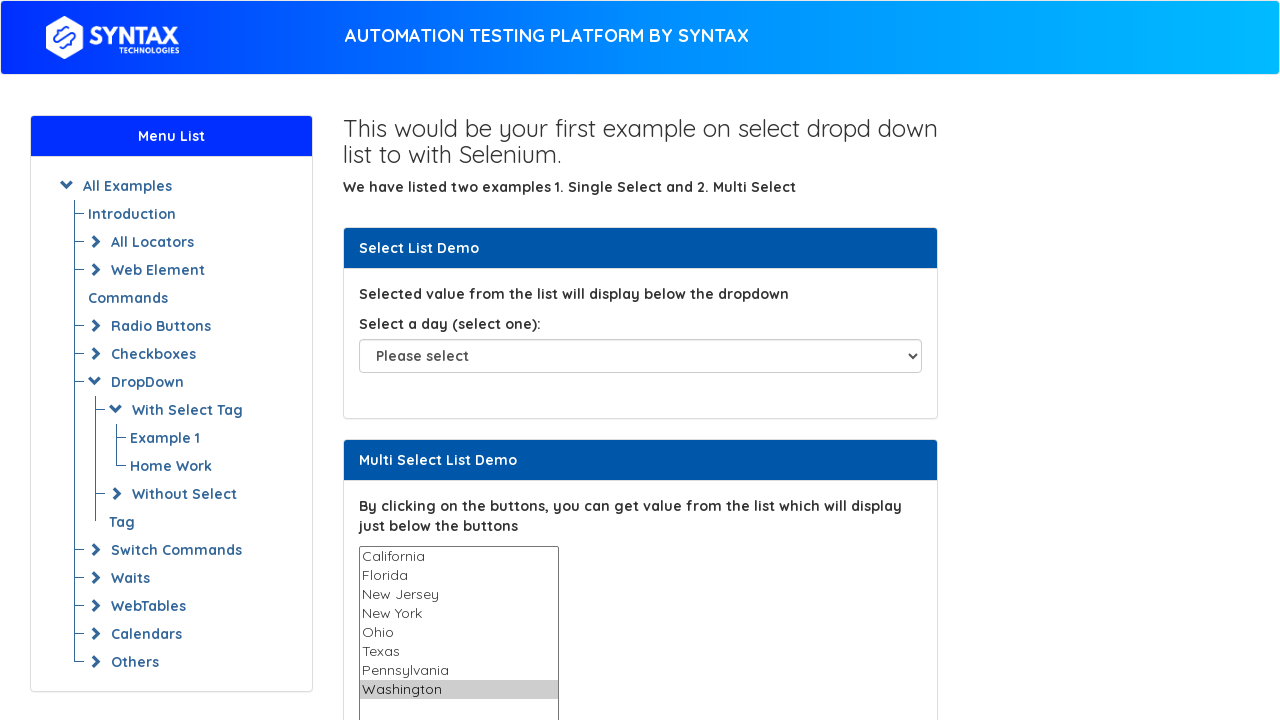

Waited 500ms to observe selection
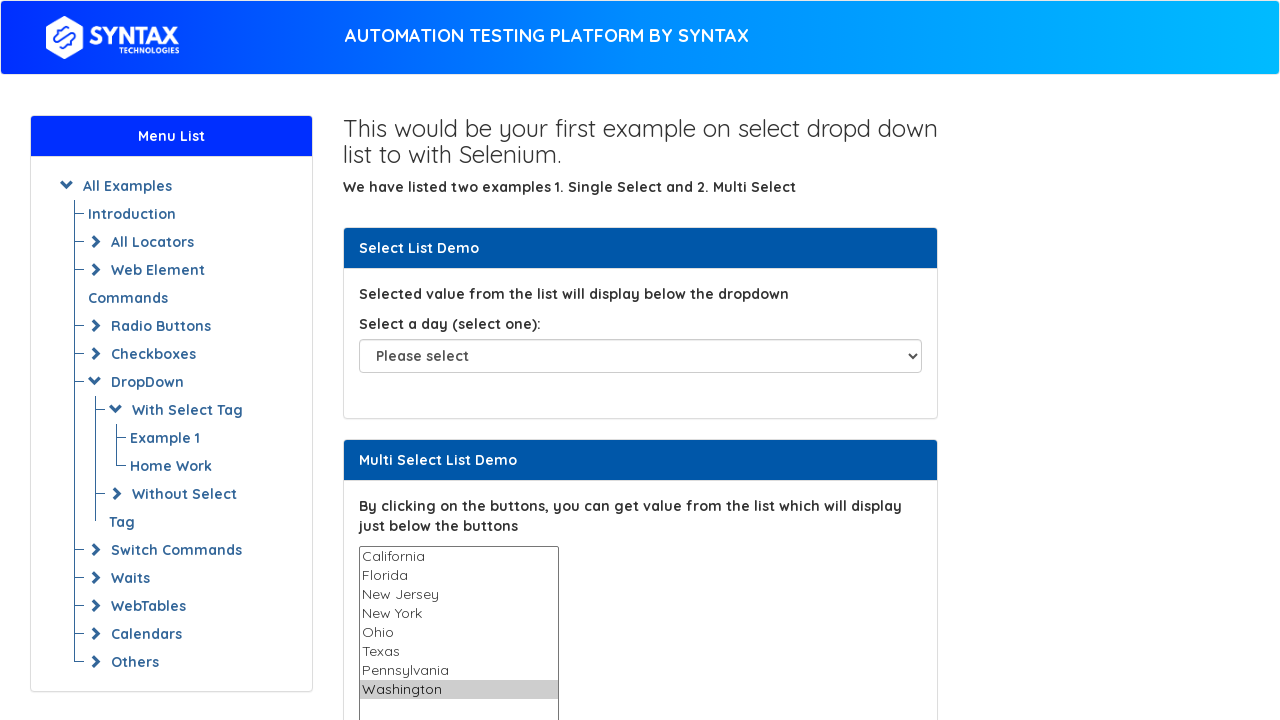

Deselected all options after selecting 'Washington'
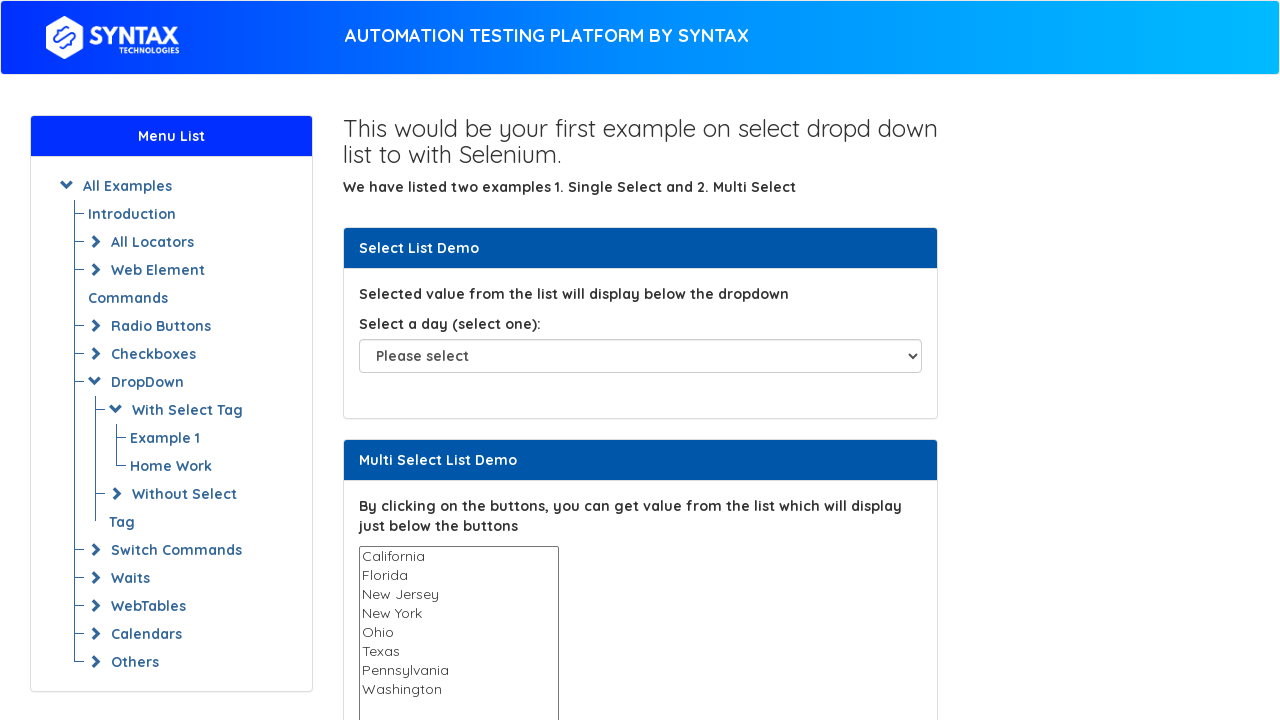

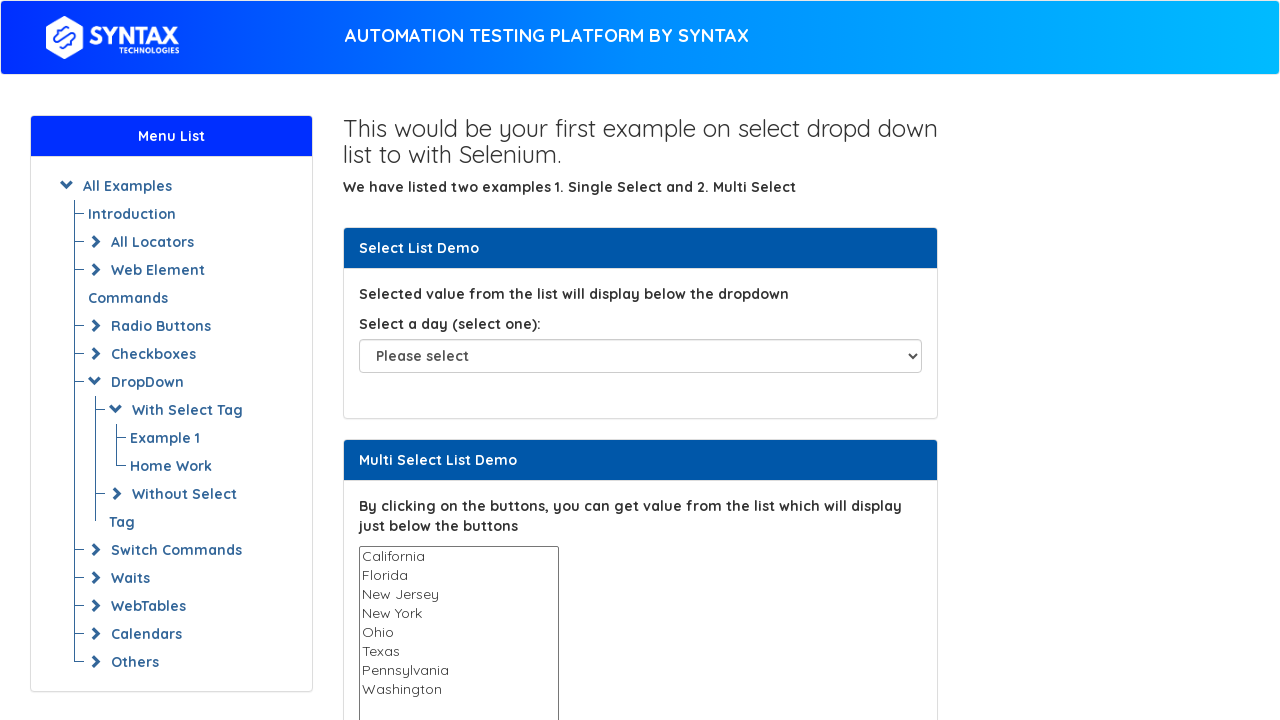